Tests sorting the Email column in ascending order by clicking the column header and verifying text values are sorted alphabetically.

Starting URL: http://the-internet.herokuapp.com/tables

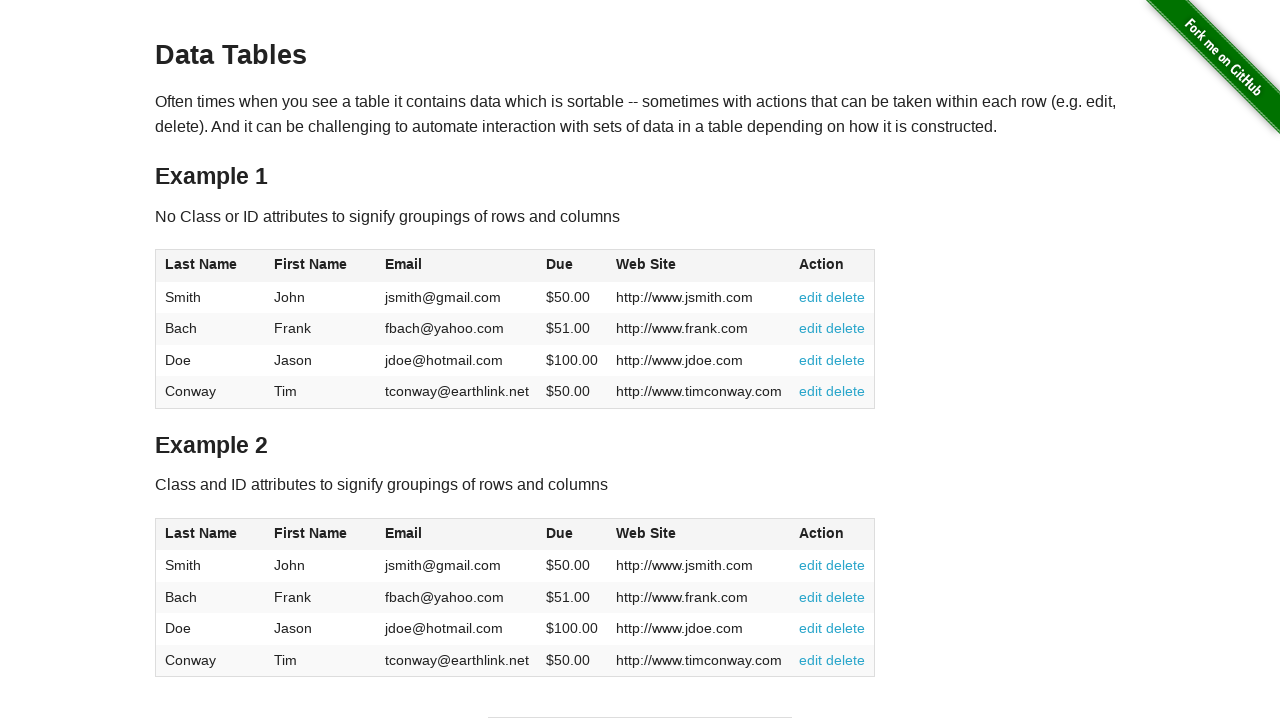

Clicked Email column header to sort in ascending order at (457, 266) on #table1 thead tr th:nth-of-type(3)
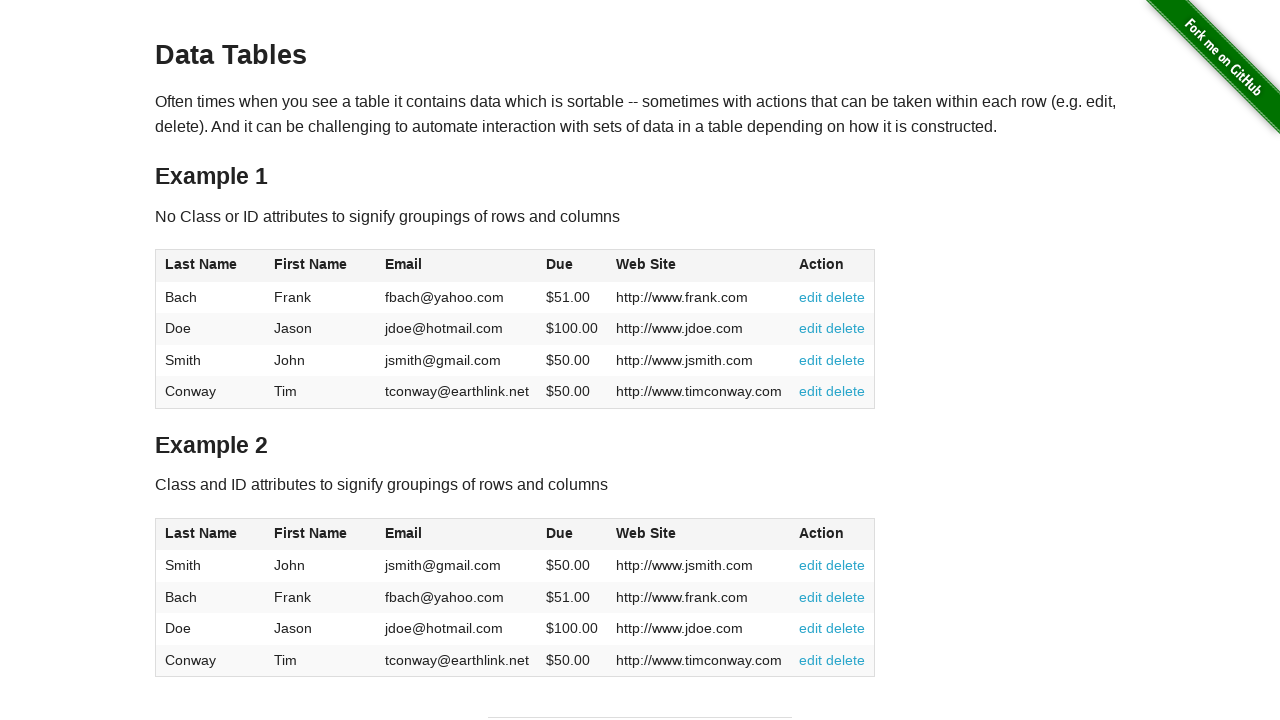

Email column data loaded after sorting
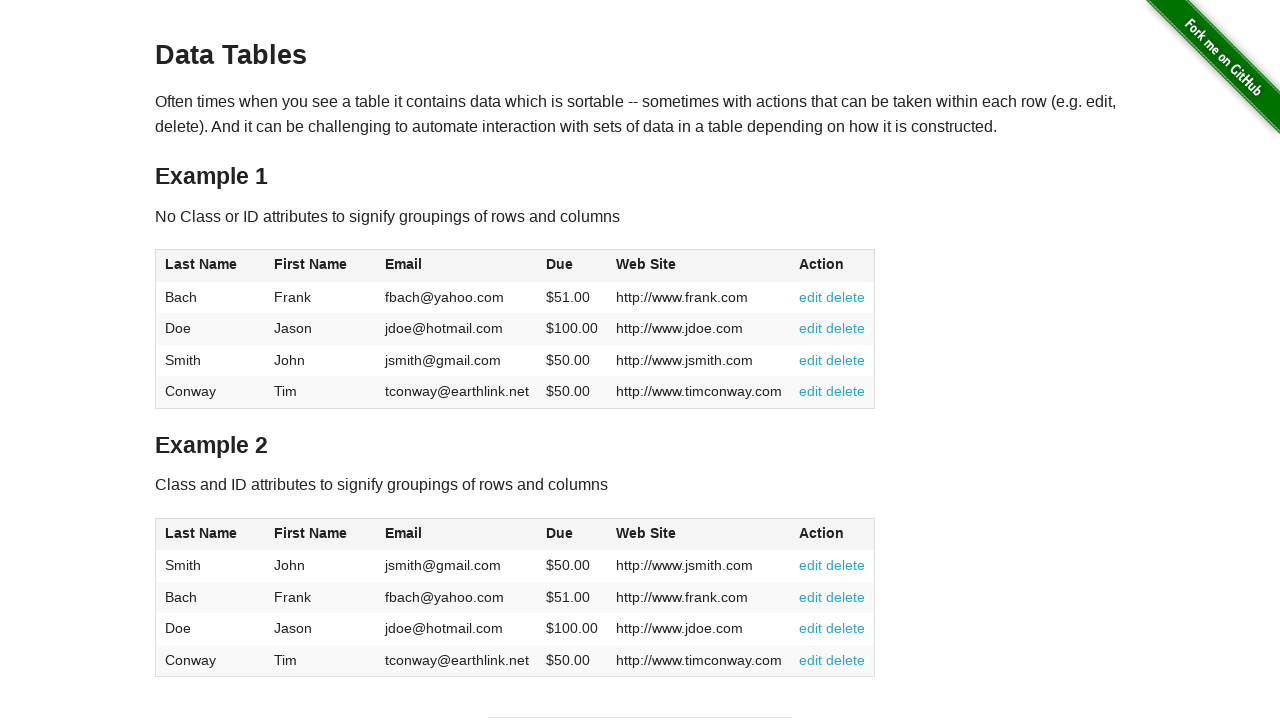

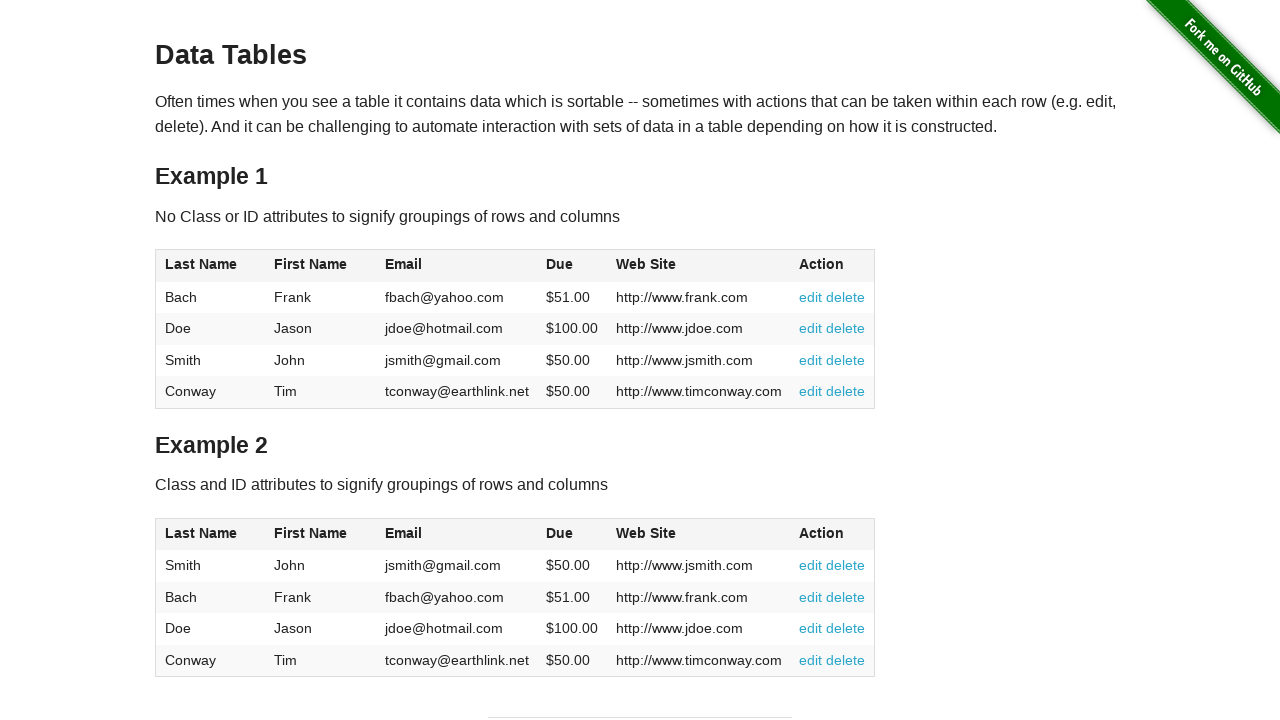